Tests double-click functionality by double-clicking a button and verifying the success message

Starting URL: https://demoqa.com/buttons

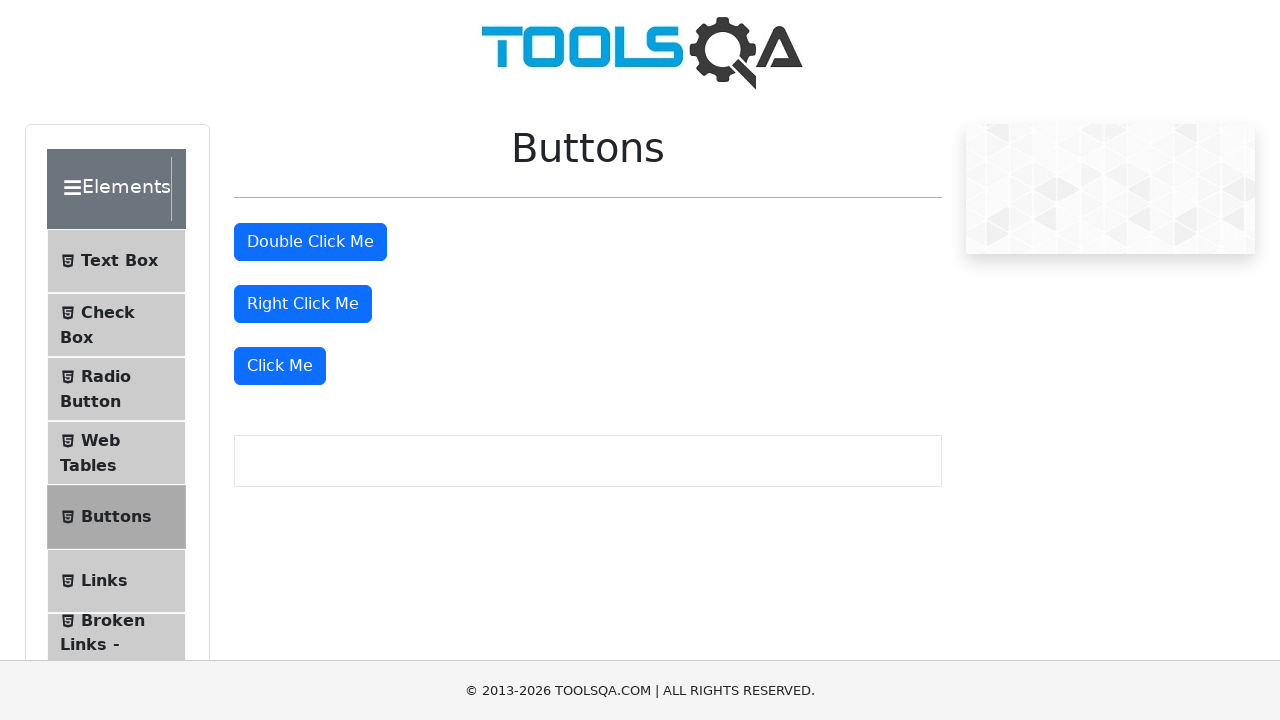

Navigated to https://demoqa.com/buttons
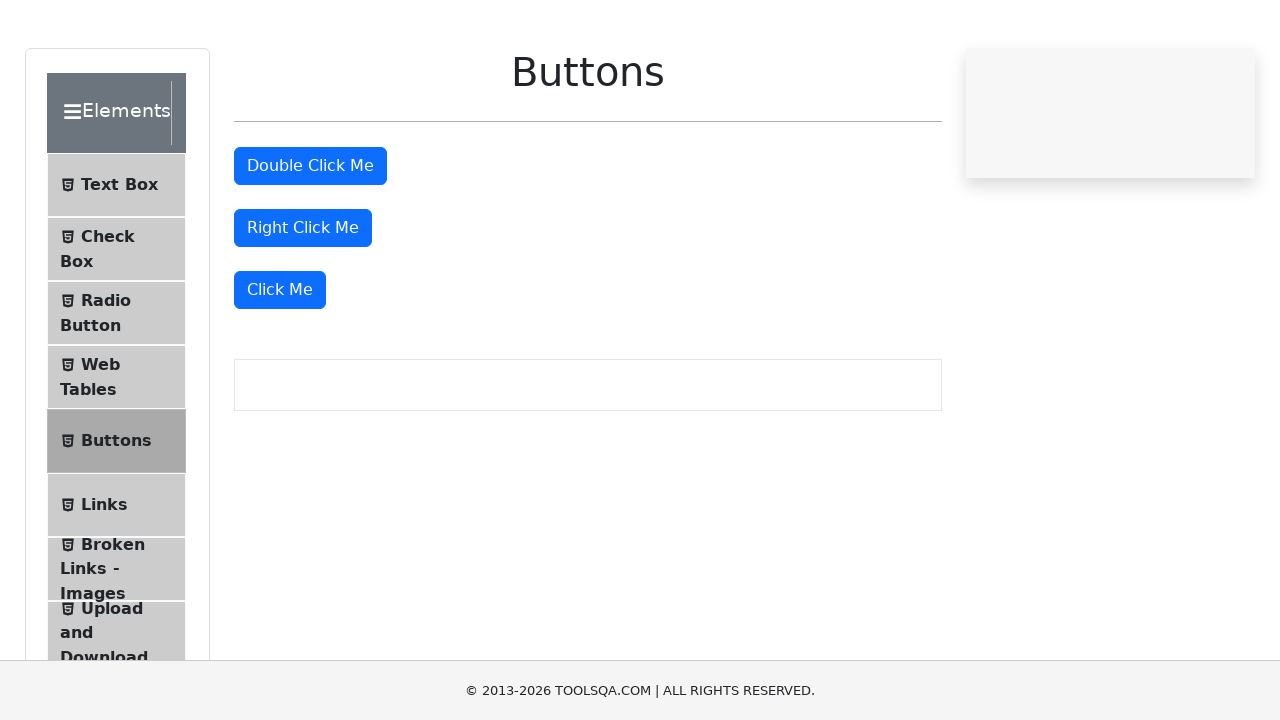

Double-clicked the button with id 'doubleClickBtn' at (310, 242) on #doubleClickBtn
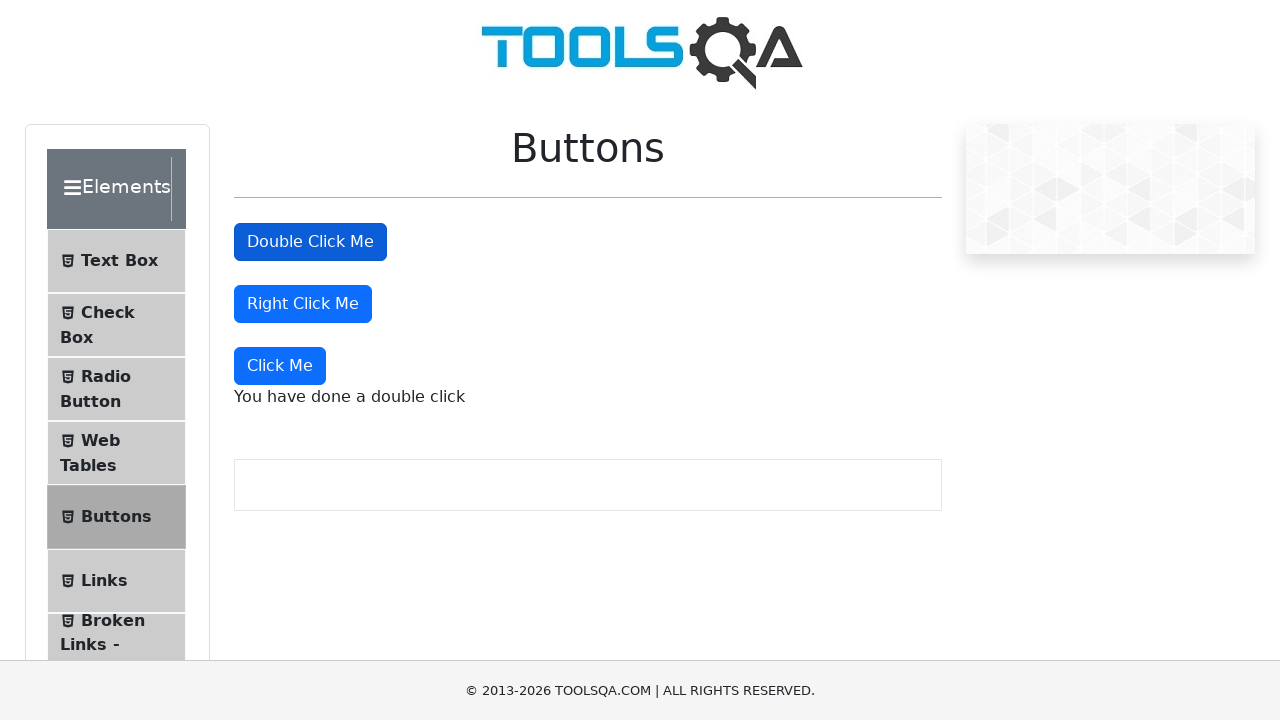

Success message containing 'double click' text appeared
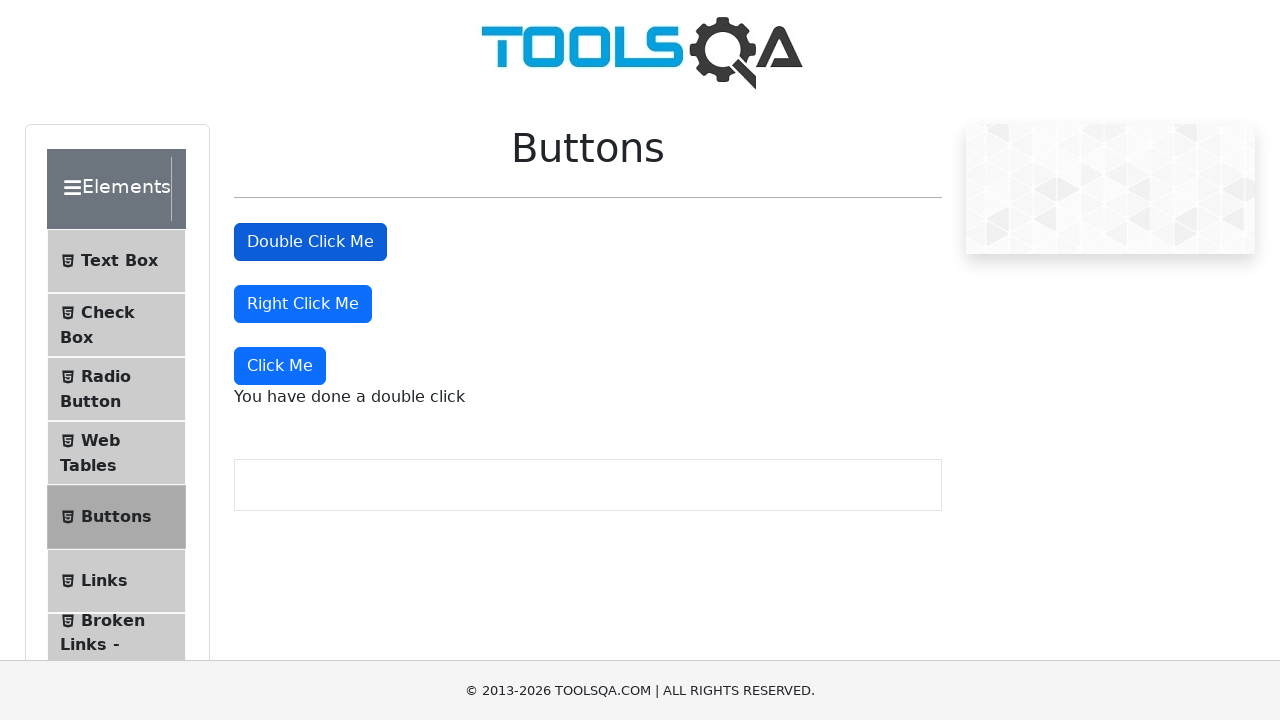

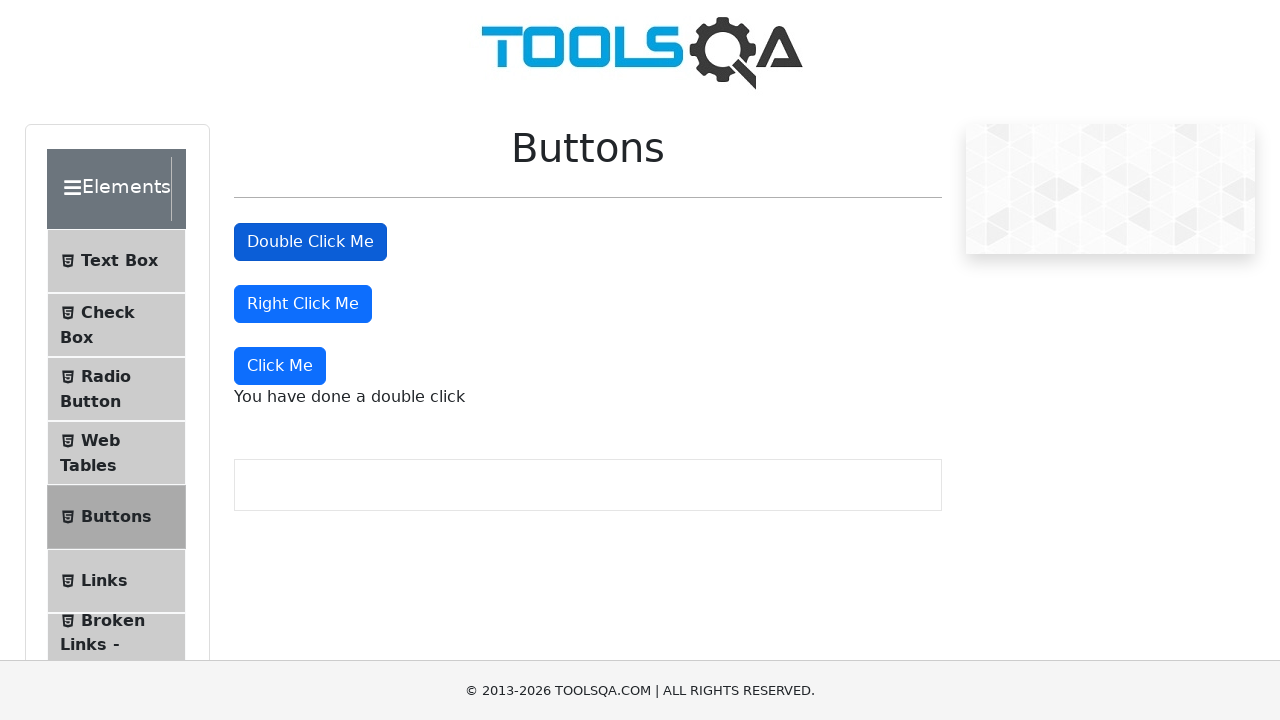